Tests page loading at multiple desktop viewport resolutions (1920x1080, 1366x768, 1536x864) by resizing the browser window and navigating to the page at each resolution.

Starting URL: https://www.getcalley.com/calley-pro-features/

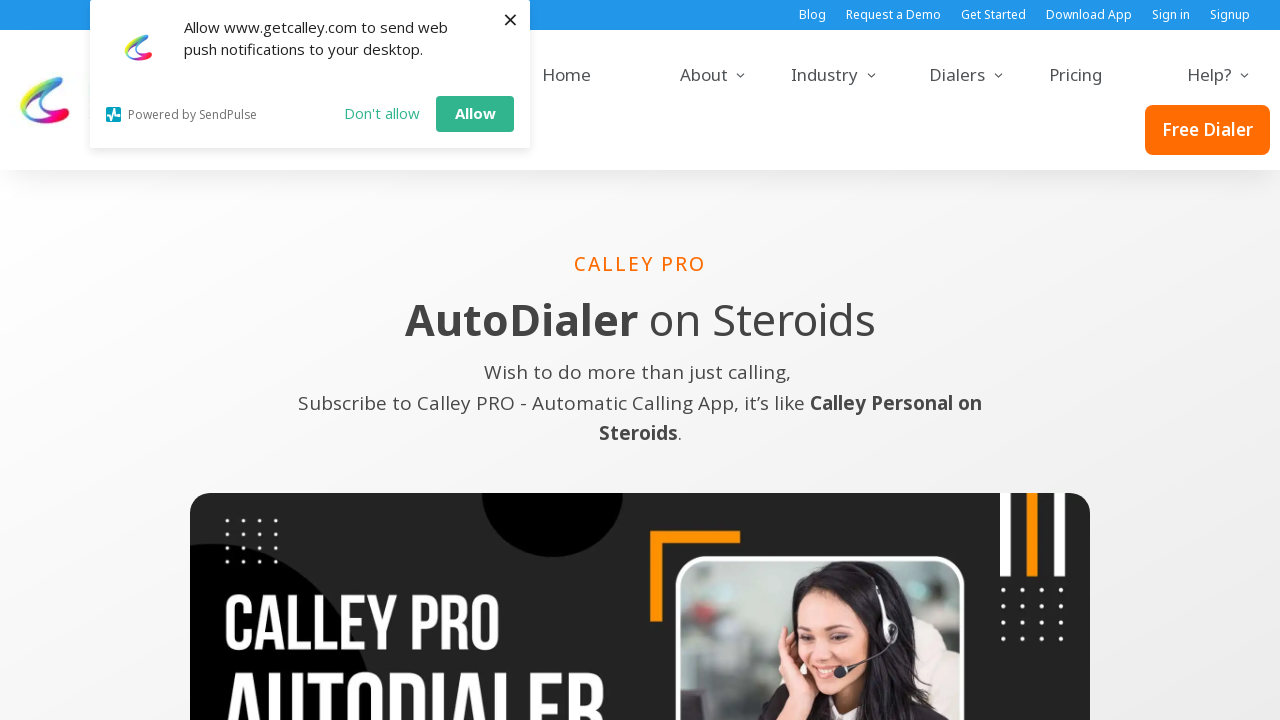

Set viewport to 1920x1080
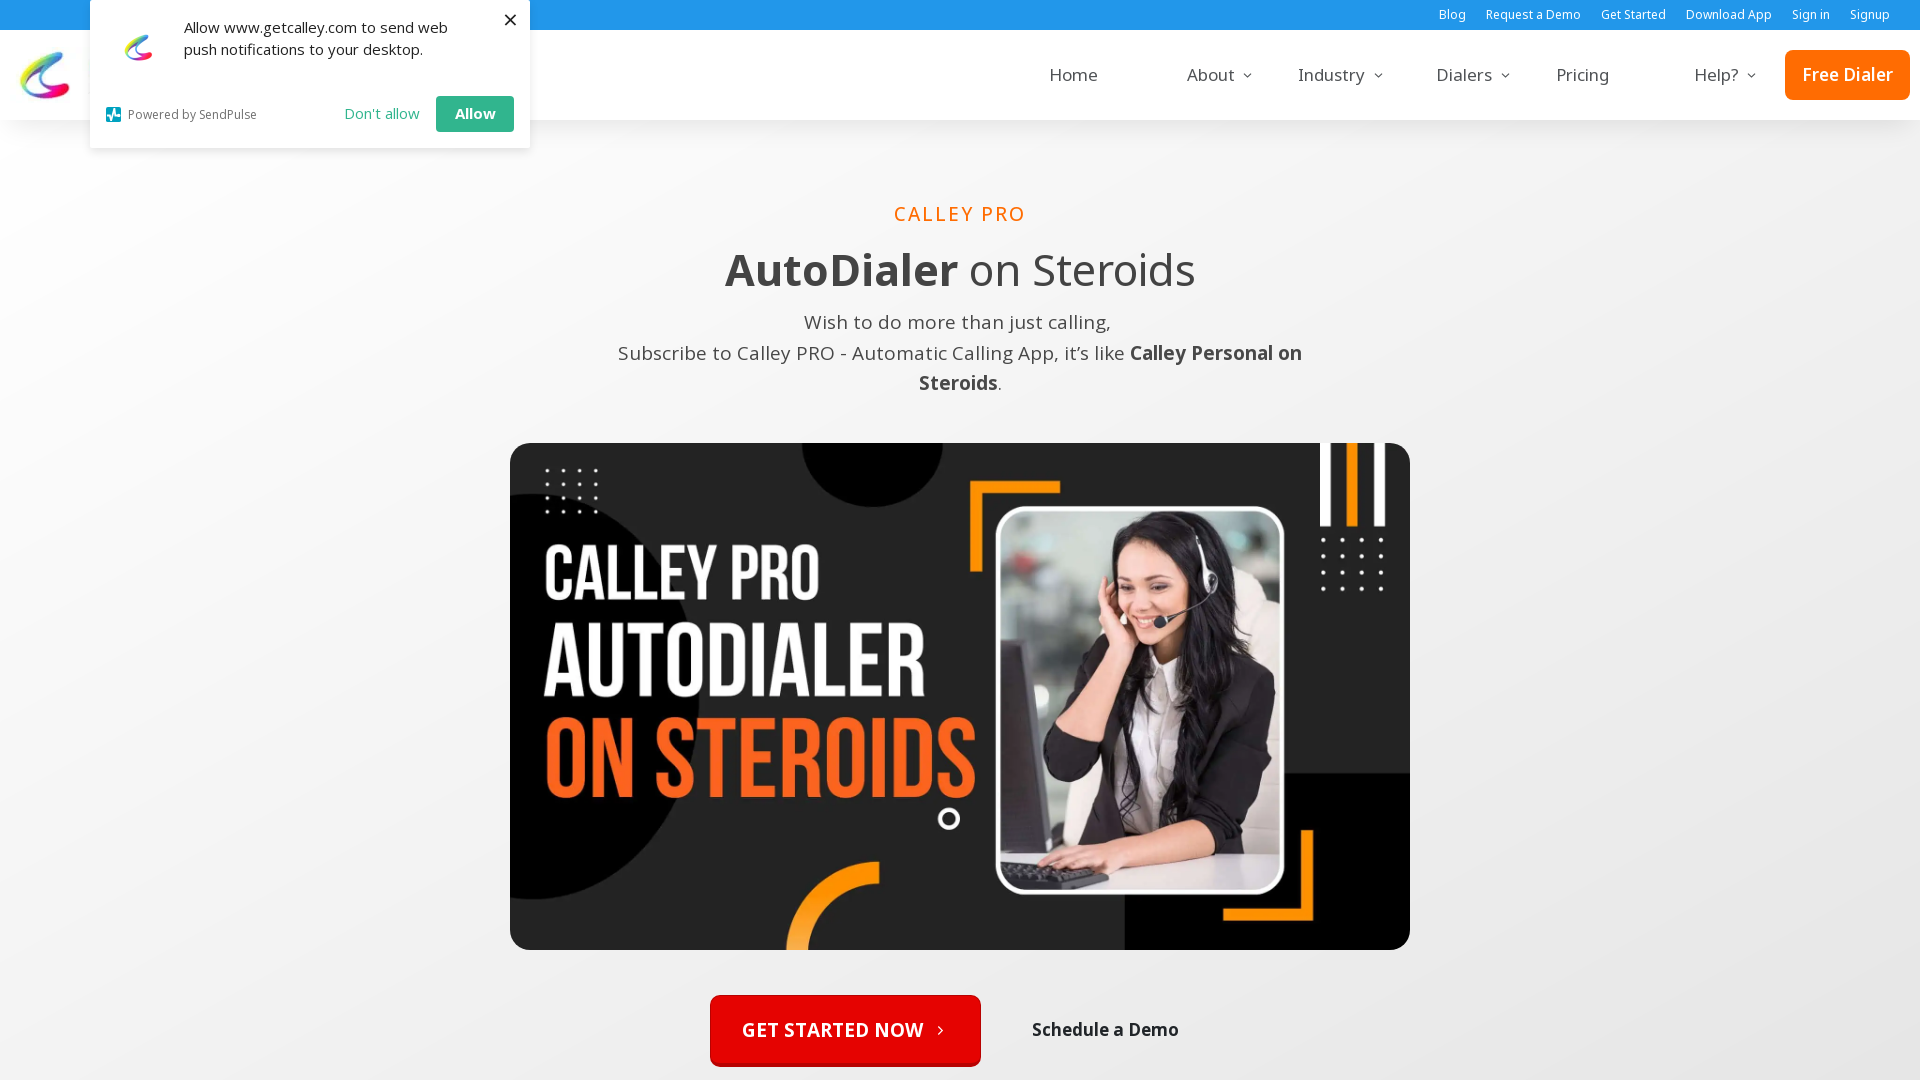

Navigated to Calley Pro Features page at 1920x1080 resolution
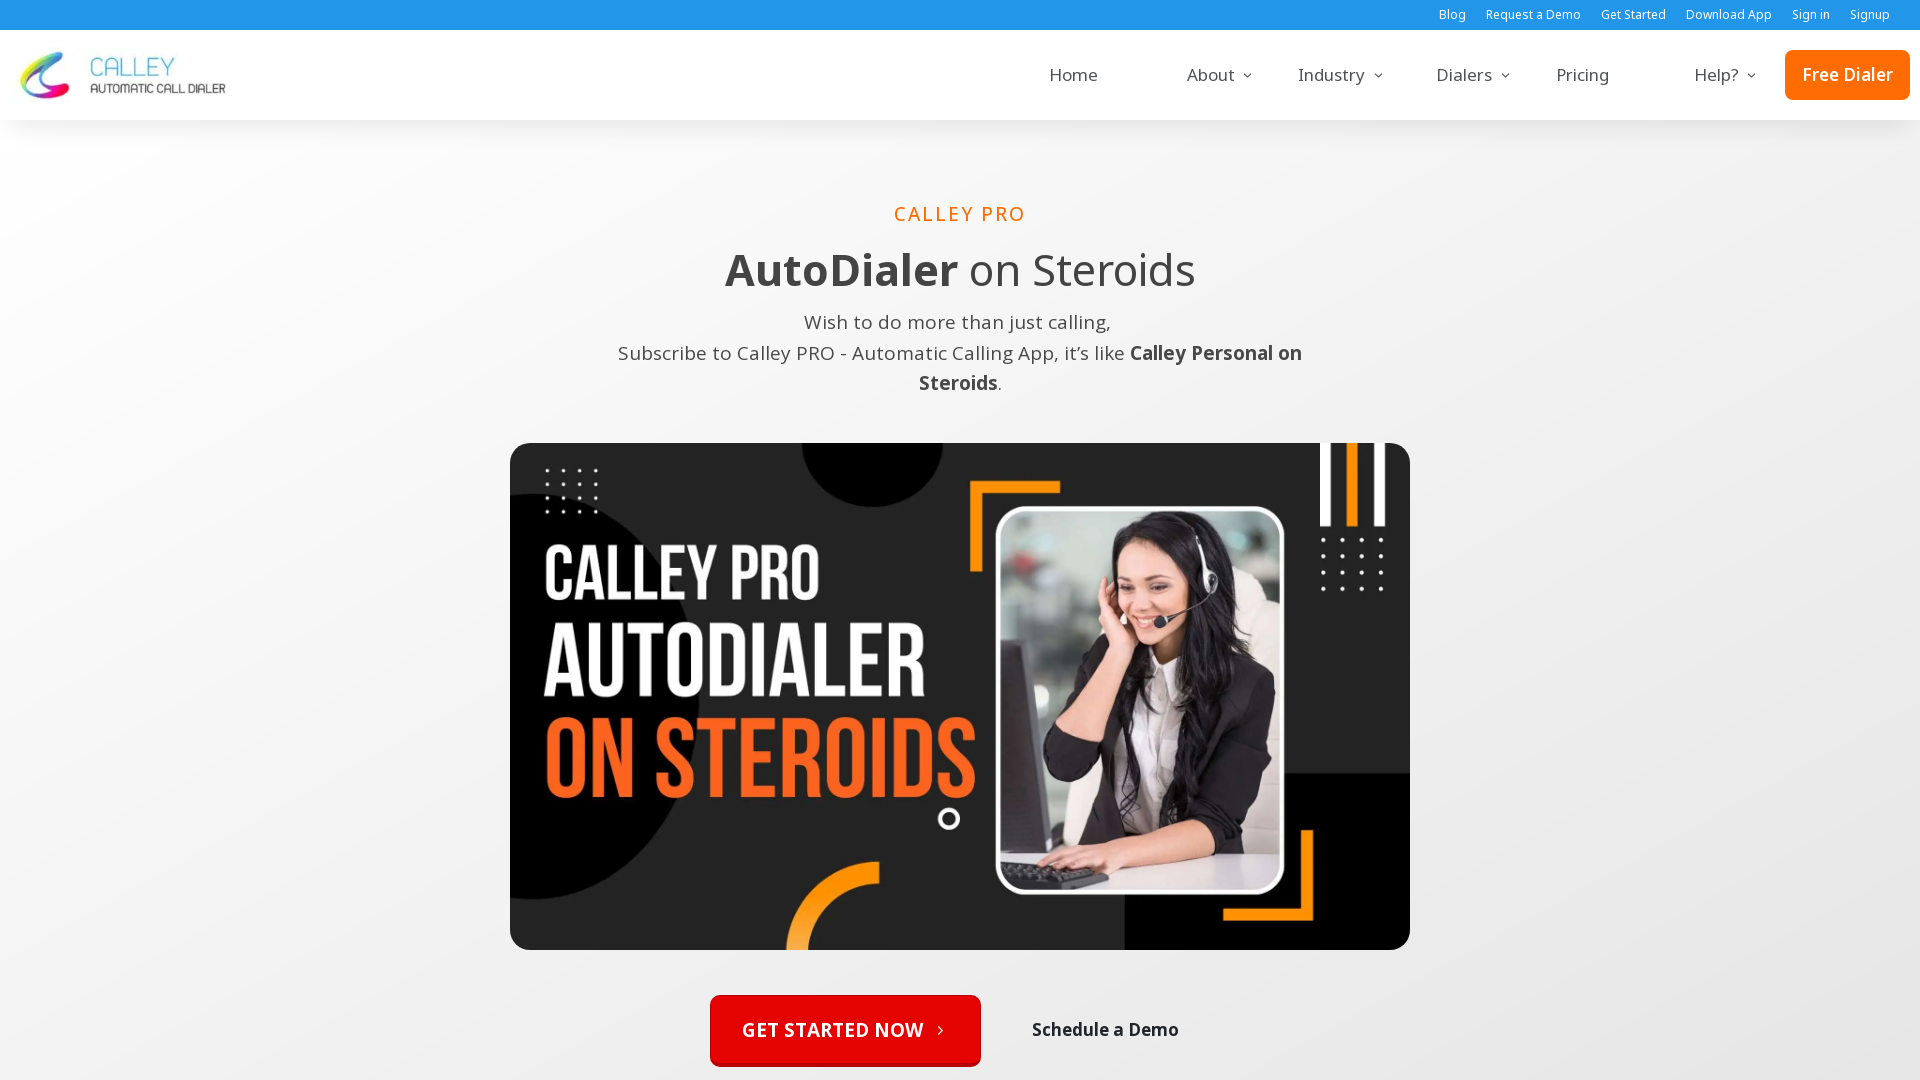

Page fully loaded at 1920x1080 resolution (networkidle)
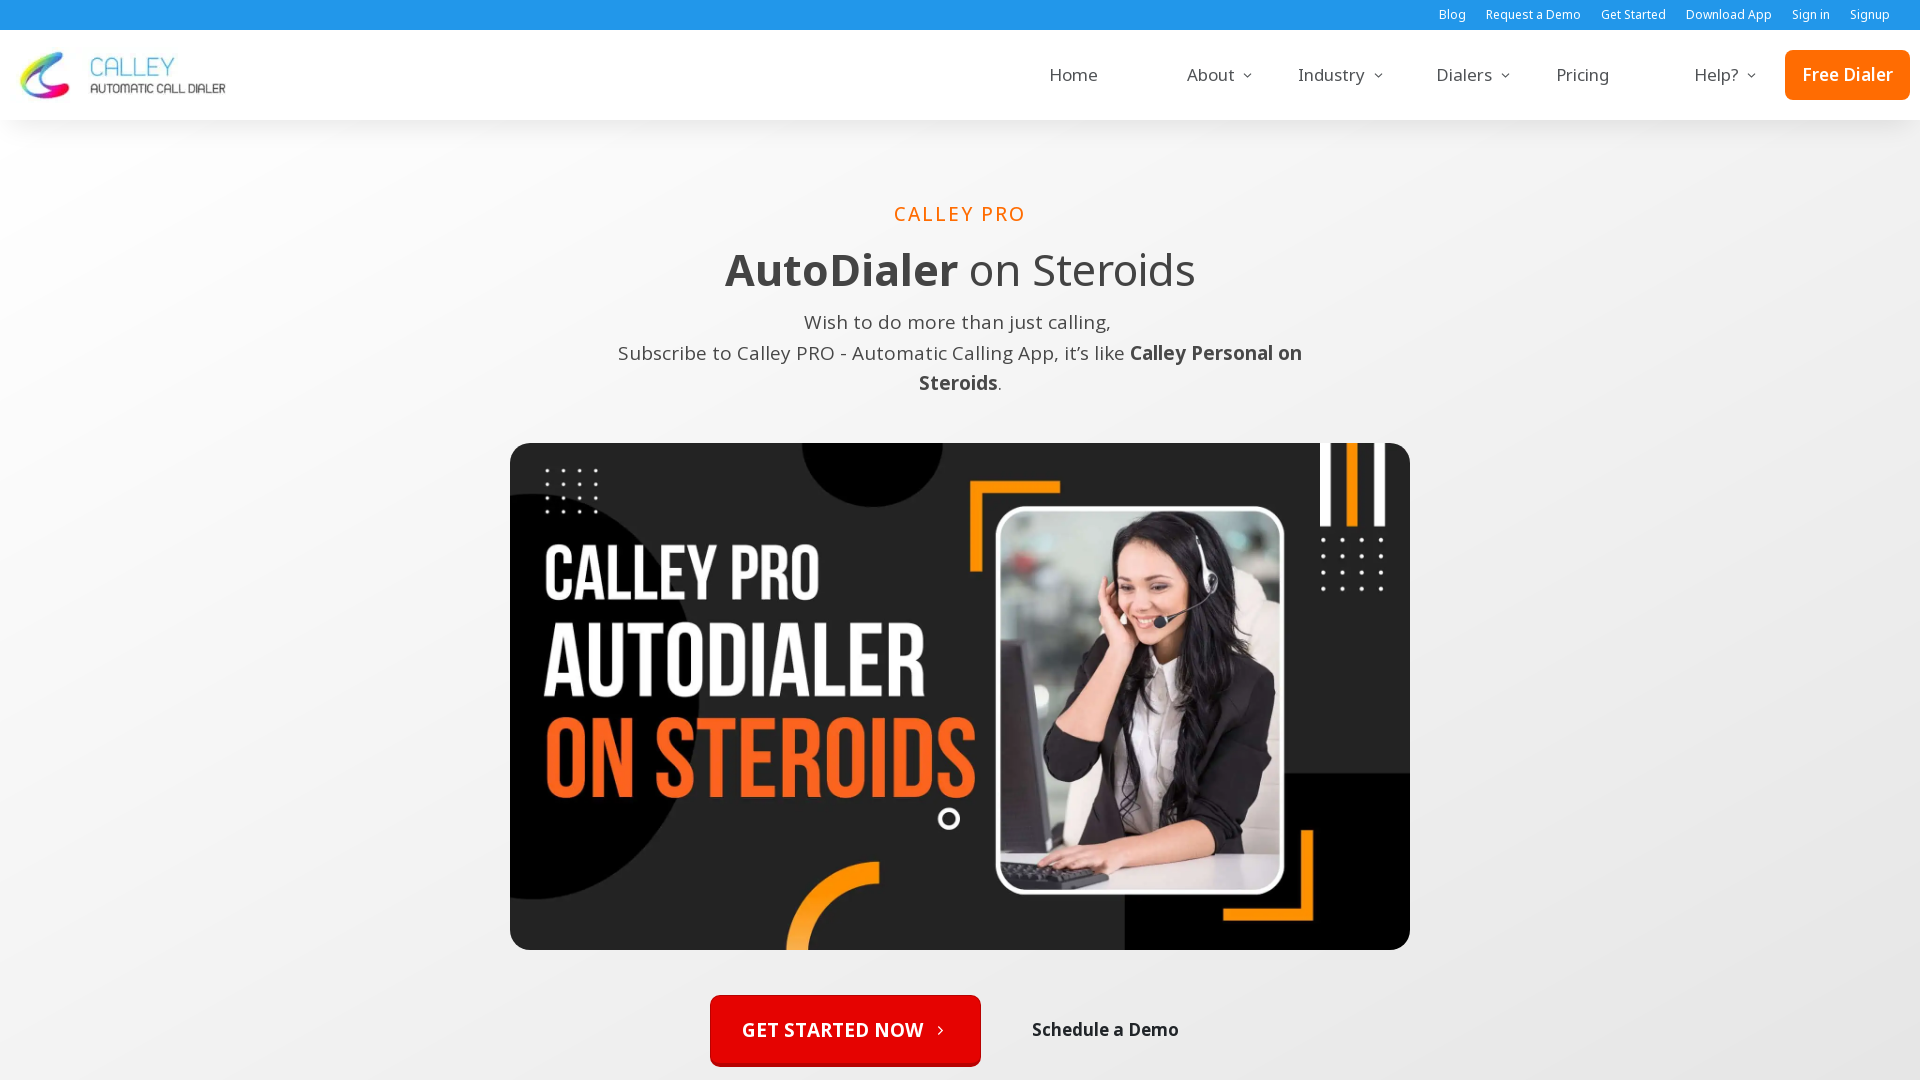

Set viewport to 1366x768
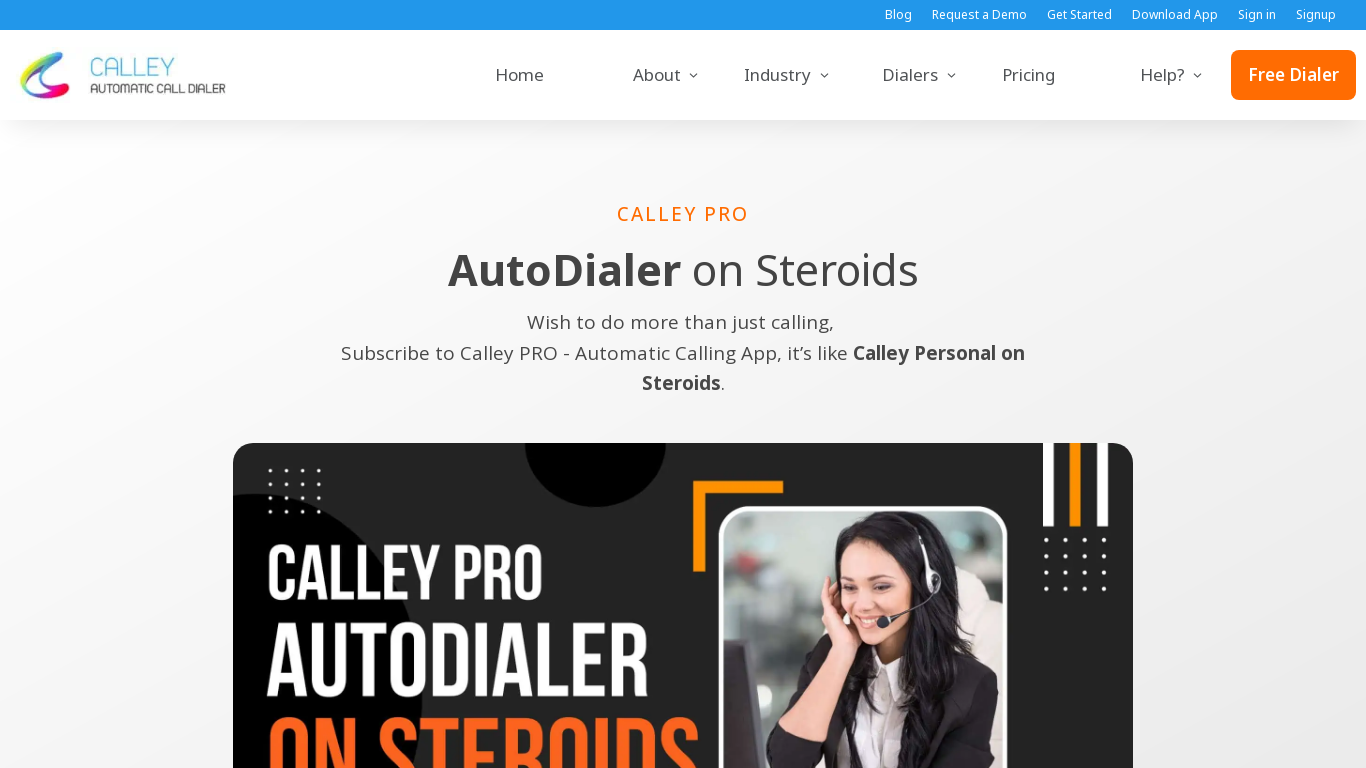

Navigated to Calley Pro Features page at 1366x768 resolution
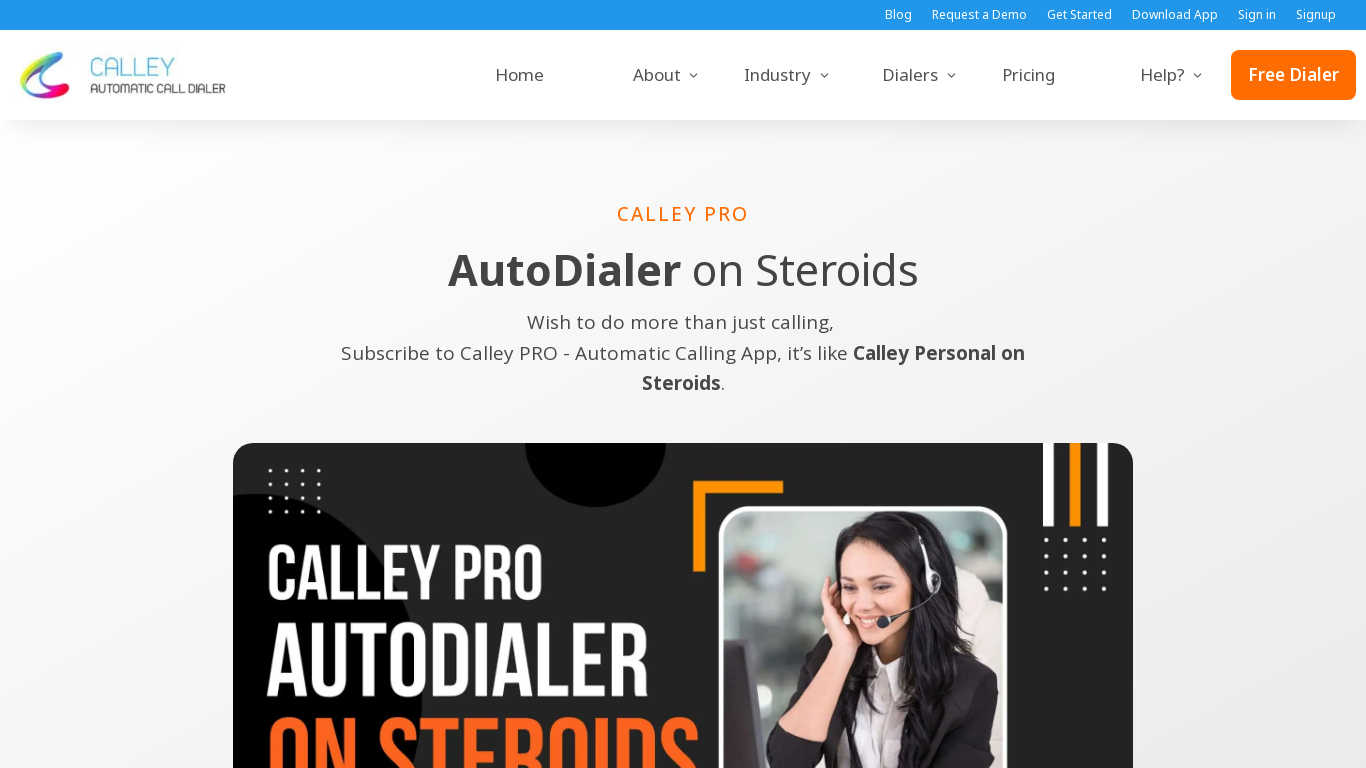

Page fully loaded at 1366x768 resolution (networkidle)
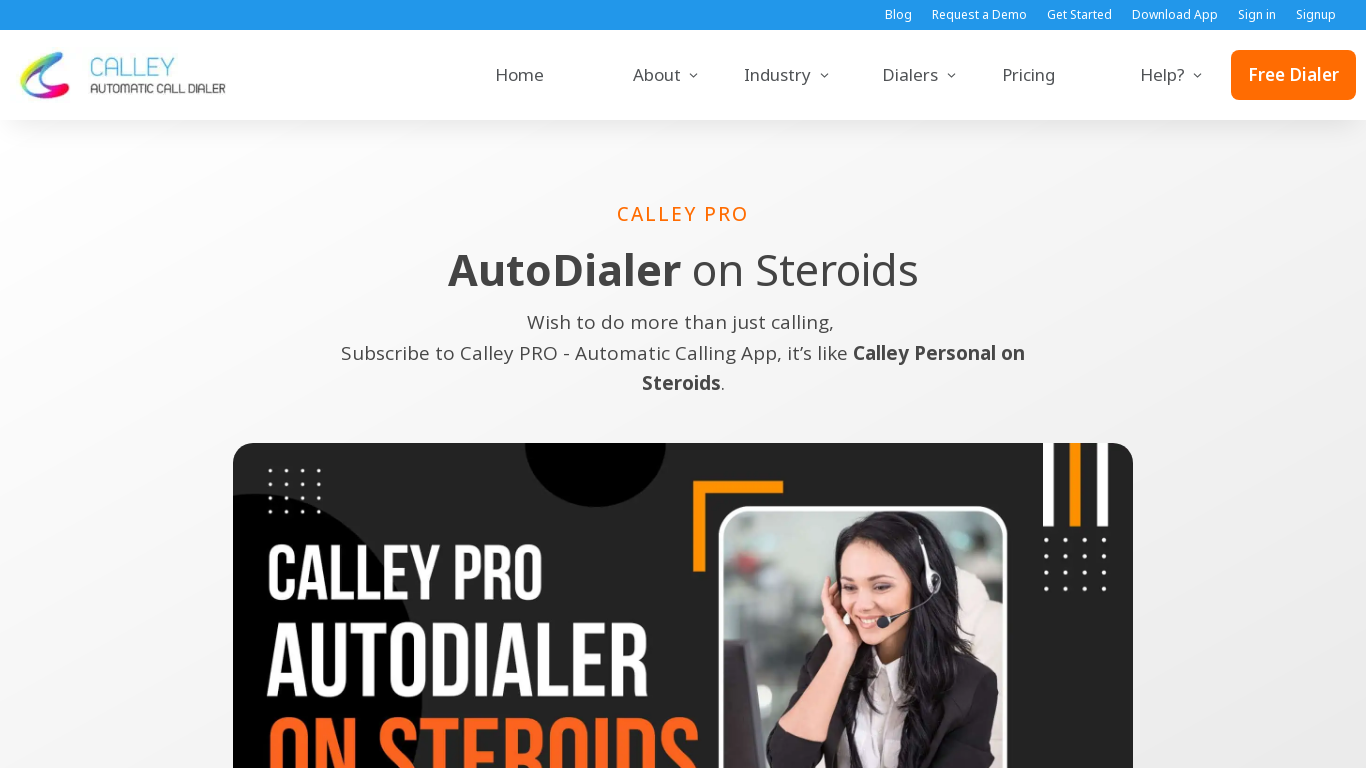

Set viewport to 1536x864
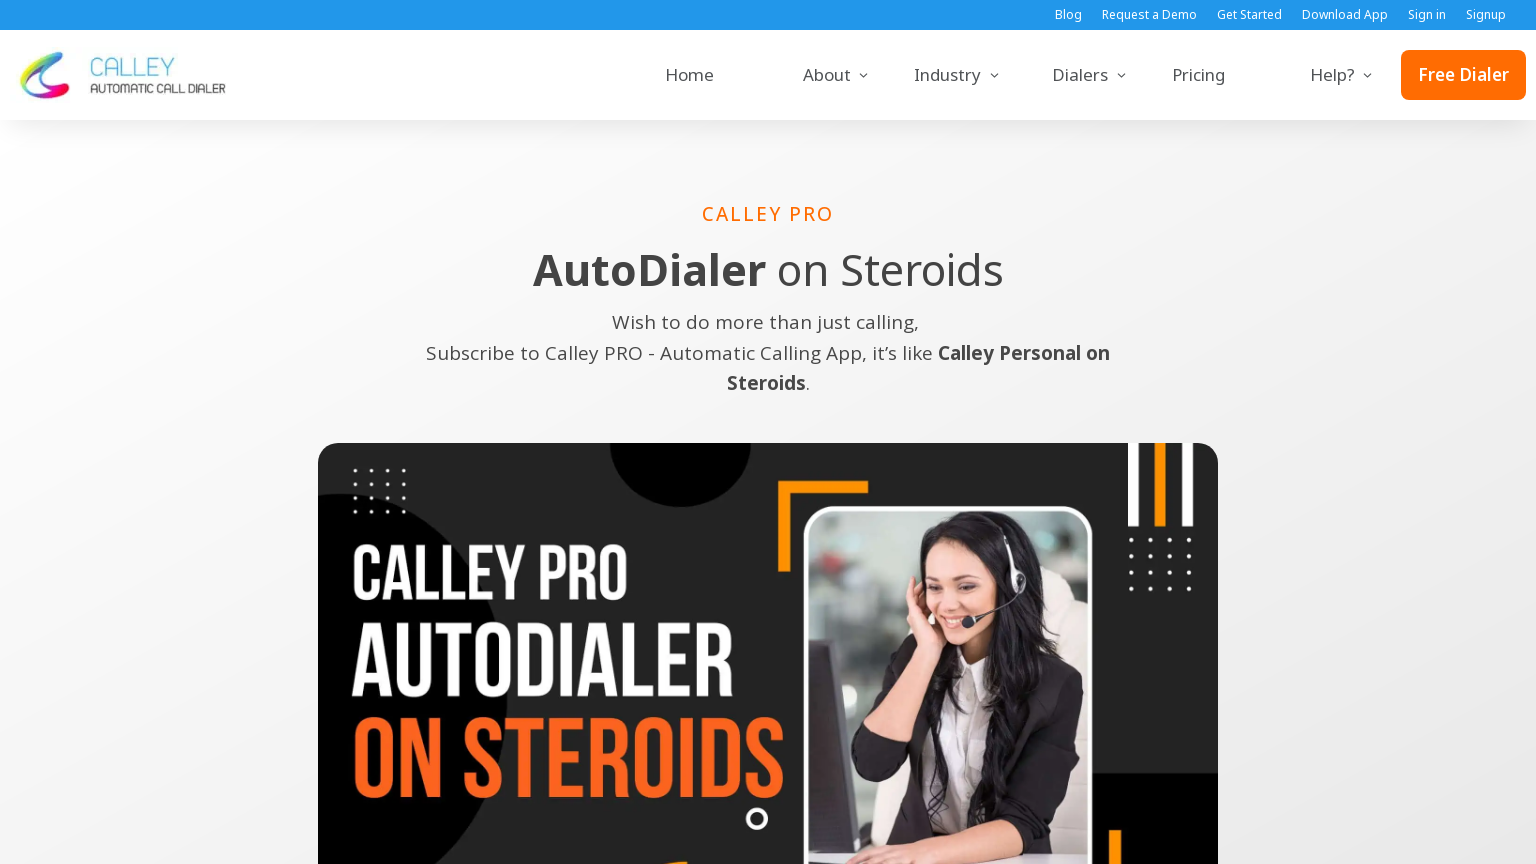

Navigated to Calley Pro Features page at 1536x864 resolution
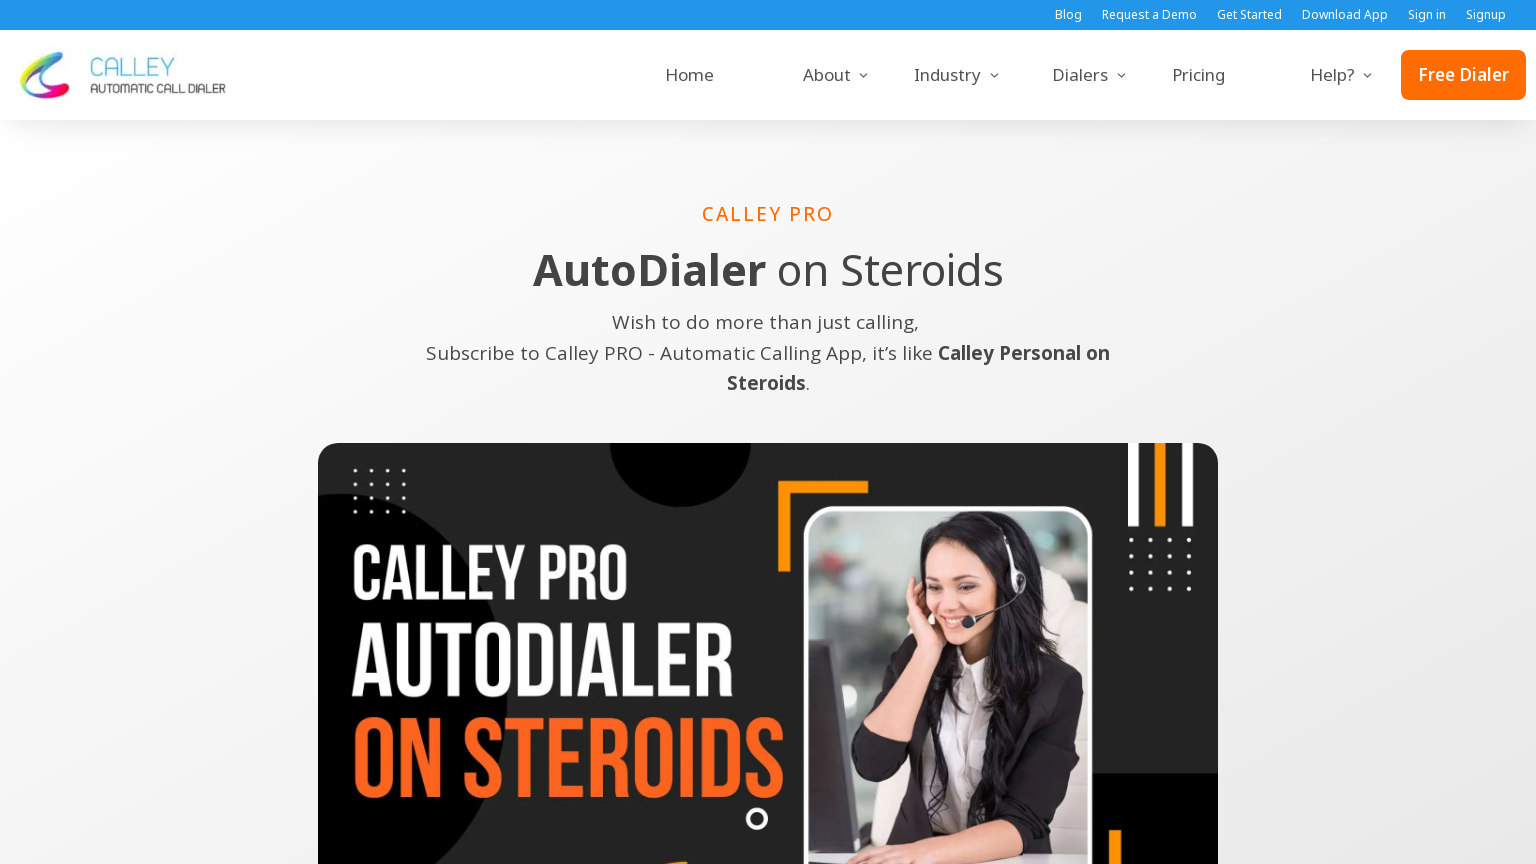

Page fully loaded at 1536x864 resolution (networkidle)
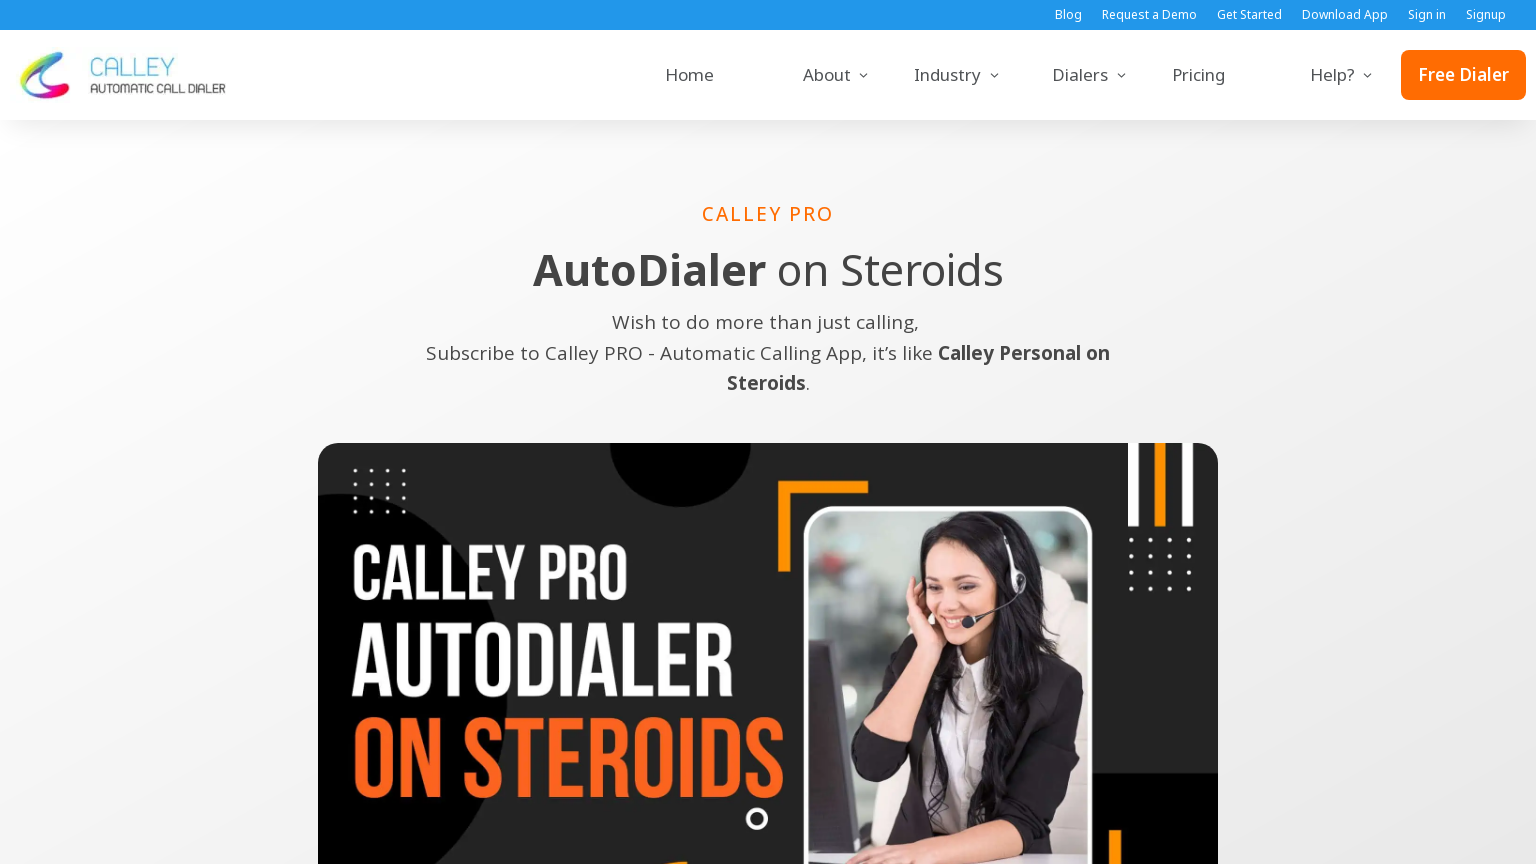

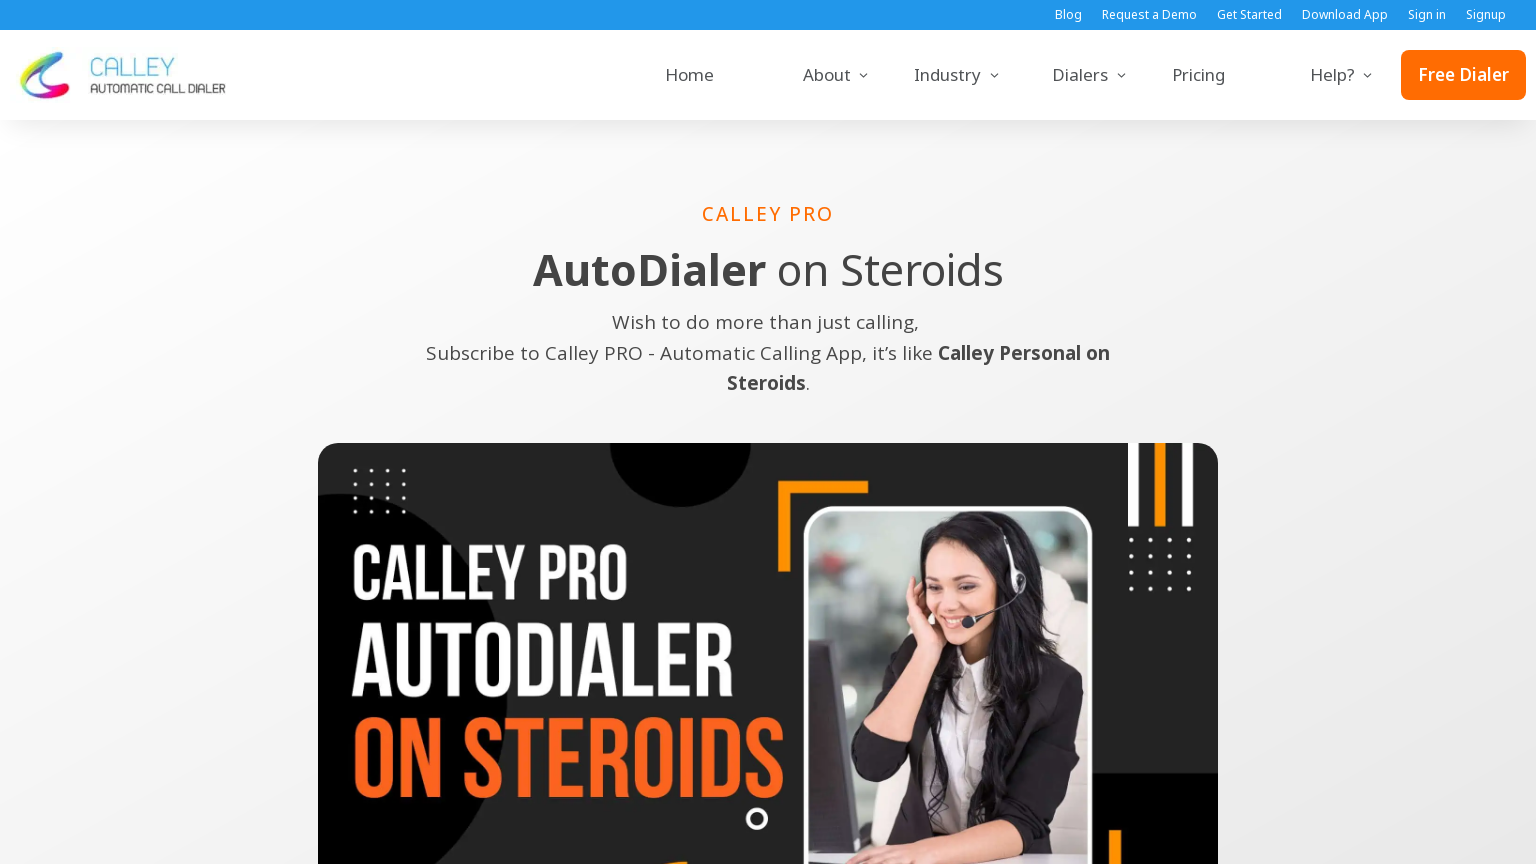